Navigates to Breckon real estate search results page with rental filters and scrolls to bottom to verify property cards are displayed

Starting URL: https://www.breckon.co.uk/search/for-rent/oxford?radius=3&priceMin=1000&priceMax=1500&includeLetAgreed=true&sortBy=date_newest&allLocations=false&show=100

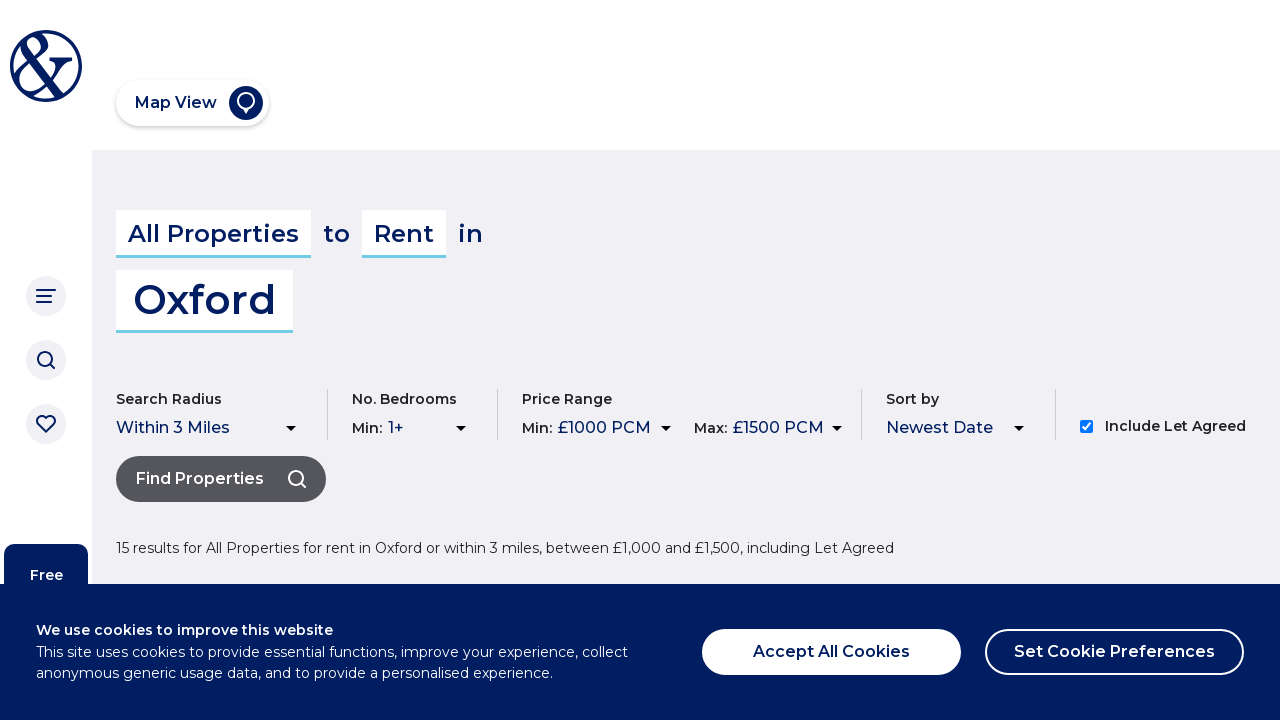

Navigated to Breckon search results page for Oxford rentals with filters (£1000-£1500, radius 3km, let agreed included)
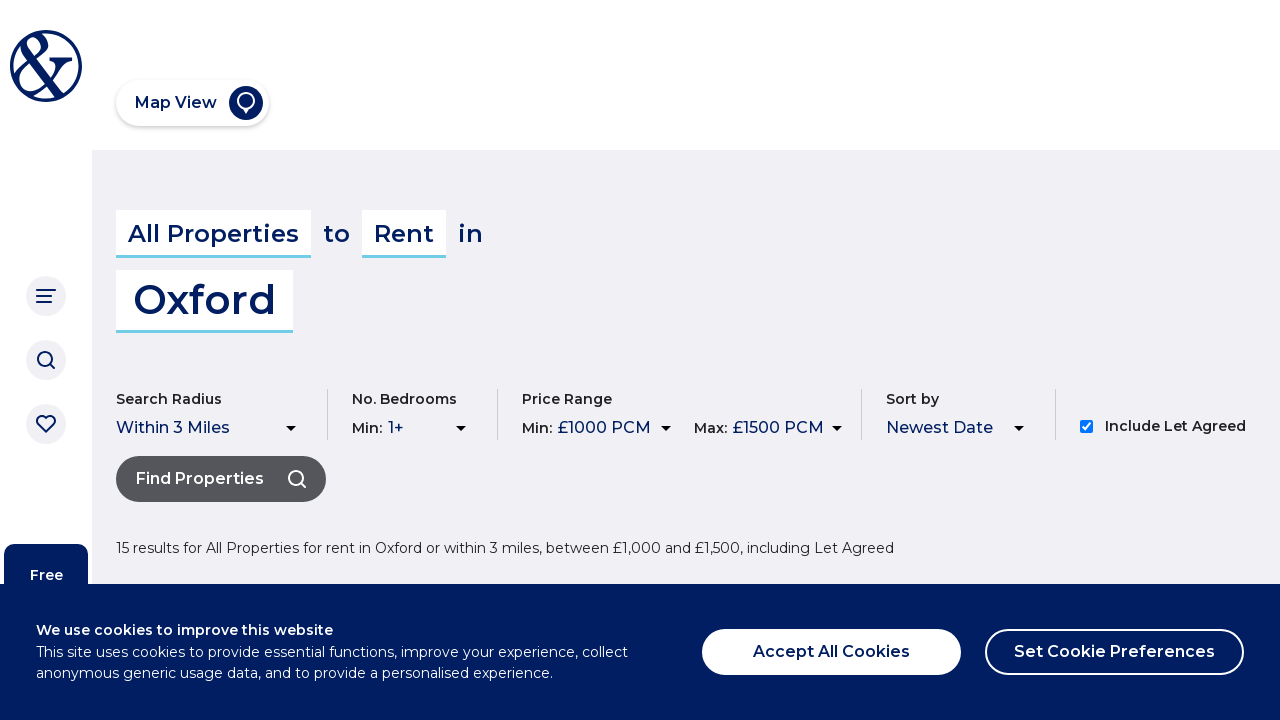

Property cards loaded on the page
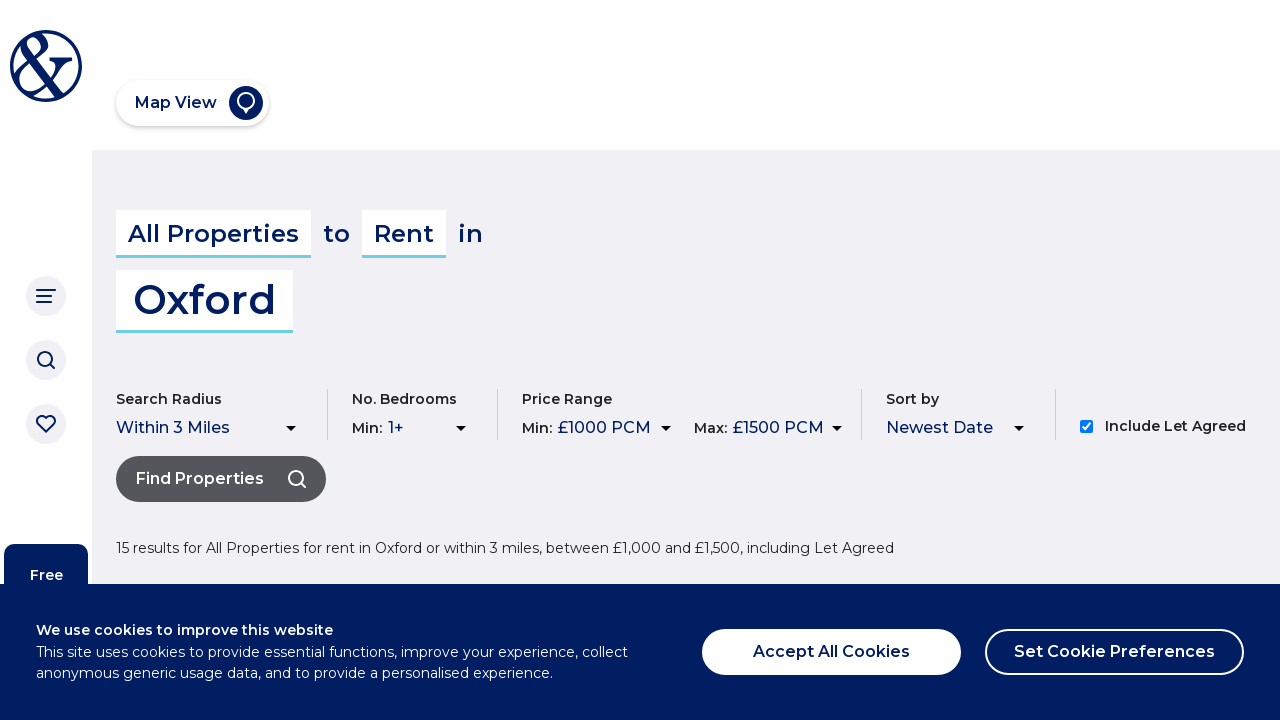

Scrolled to bottom of page to load all results
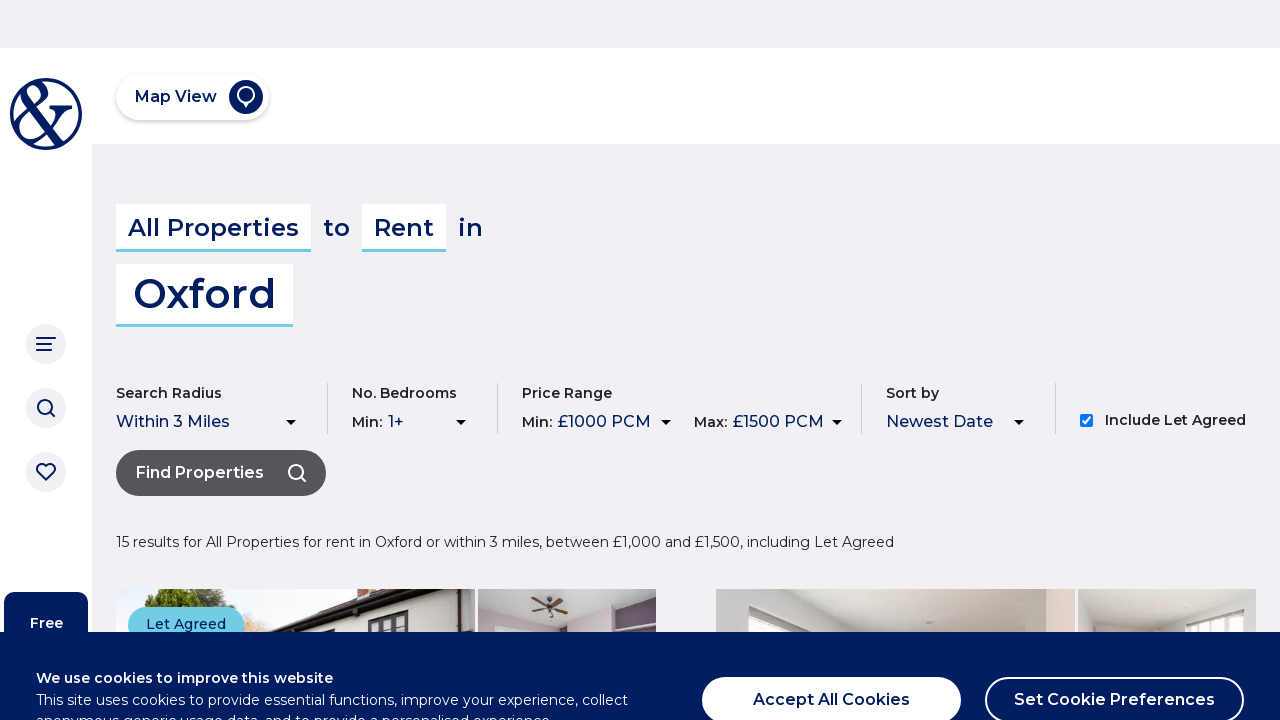

Waited for dynamically loaded content to finish loading
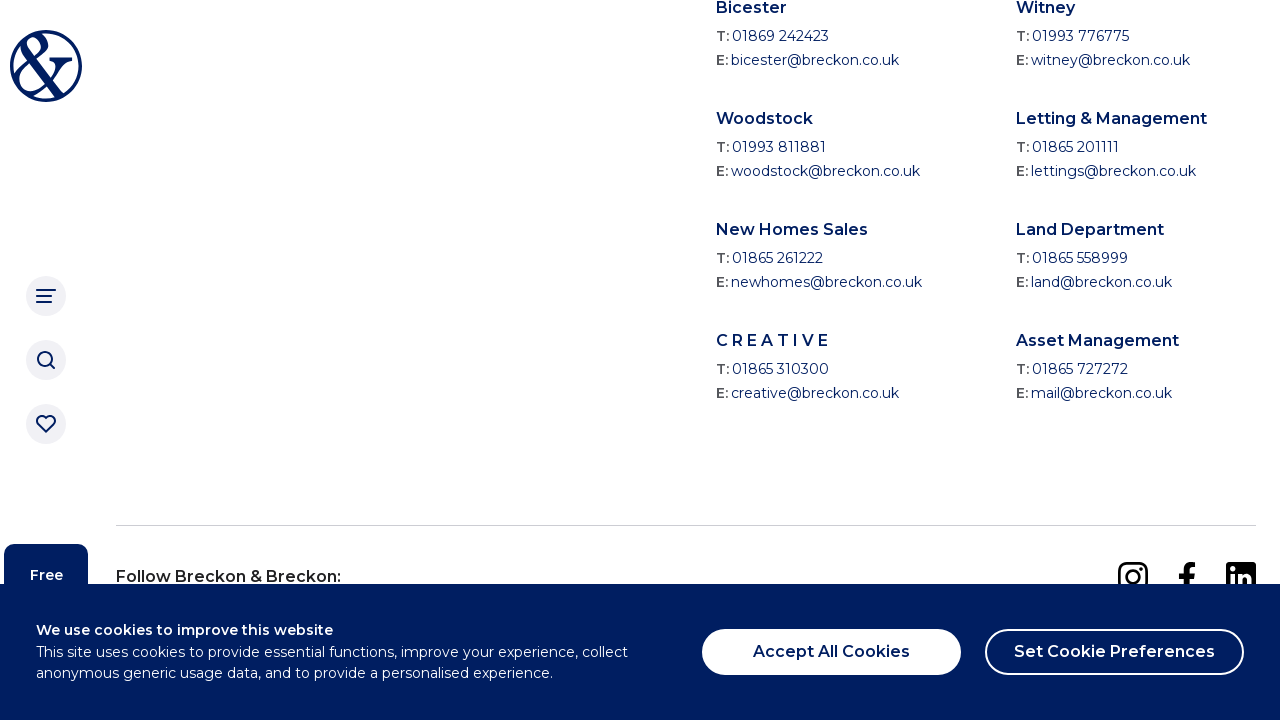

Verified property cards are visible on the page
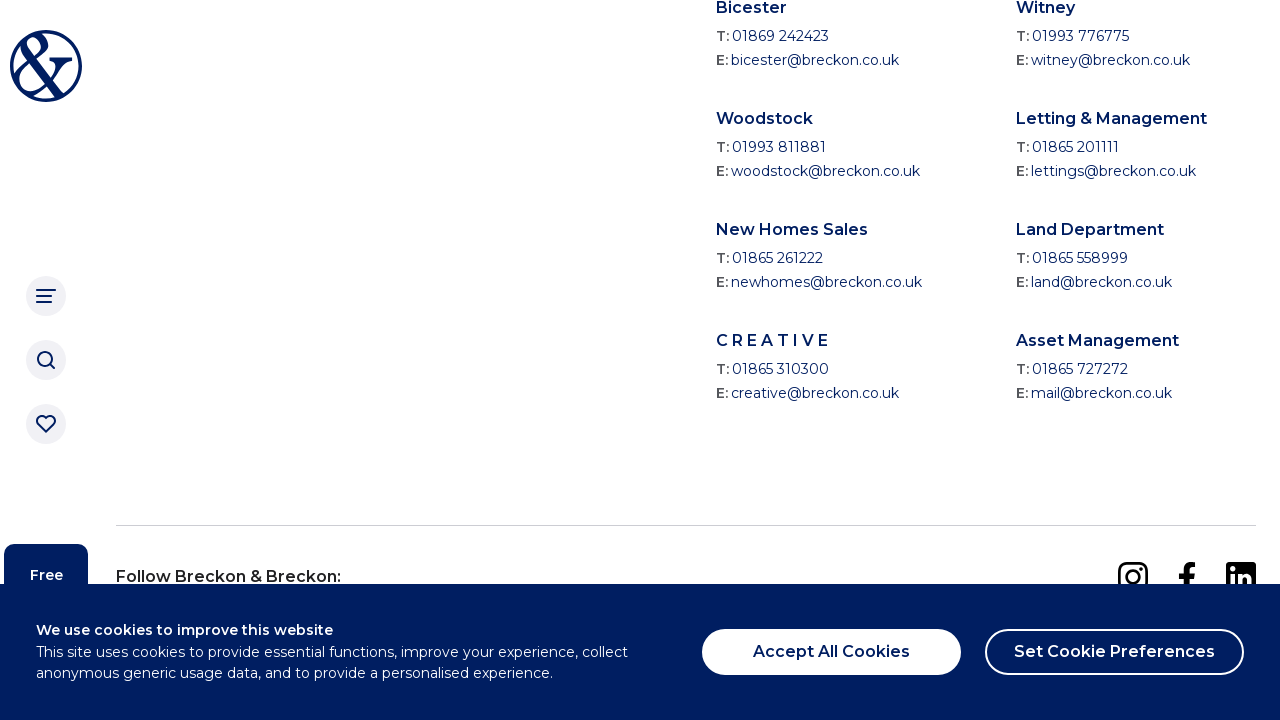

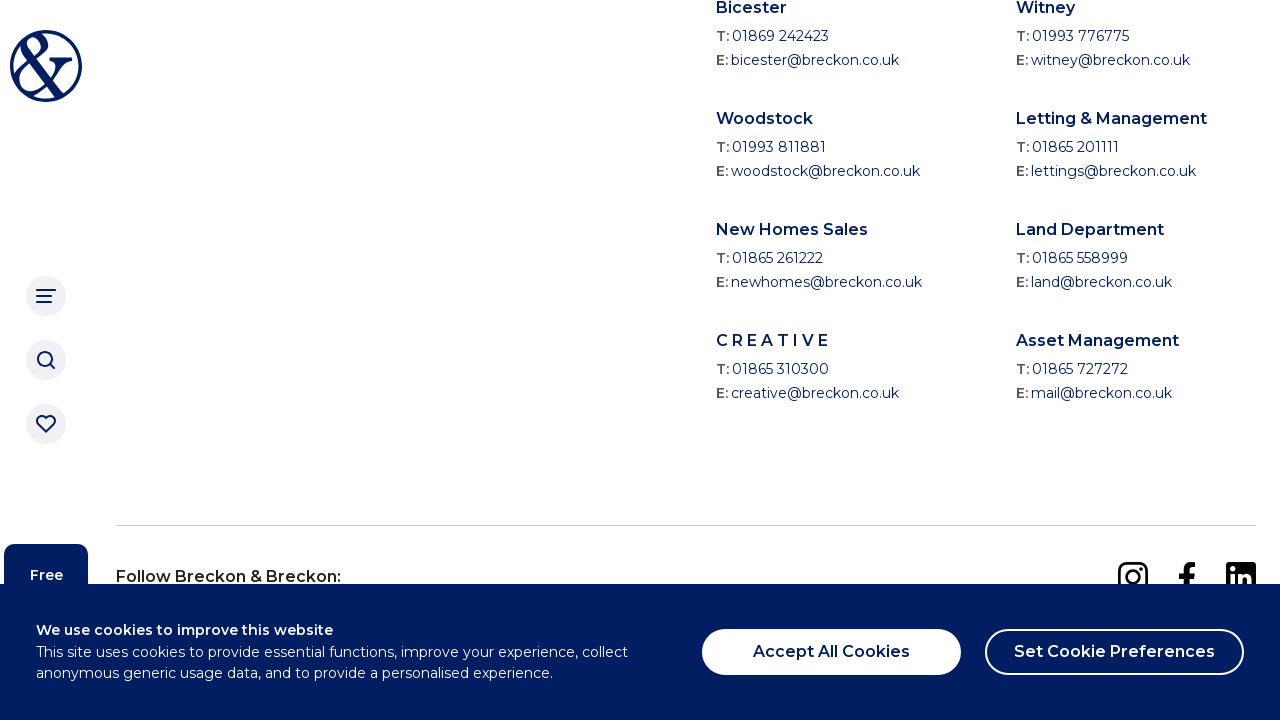